Tests browser window management operations by maximizing, minimizing, and setting the window to fullscreen mode on w3schools.com

Starting URL: https://www.w3schools.com/

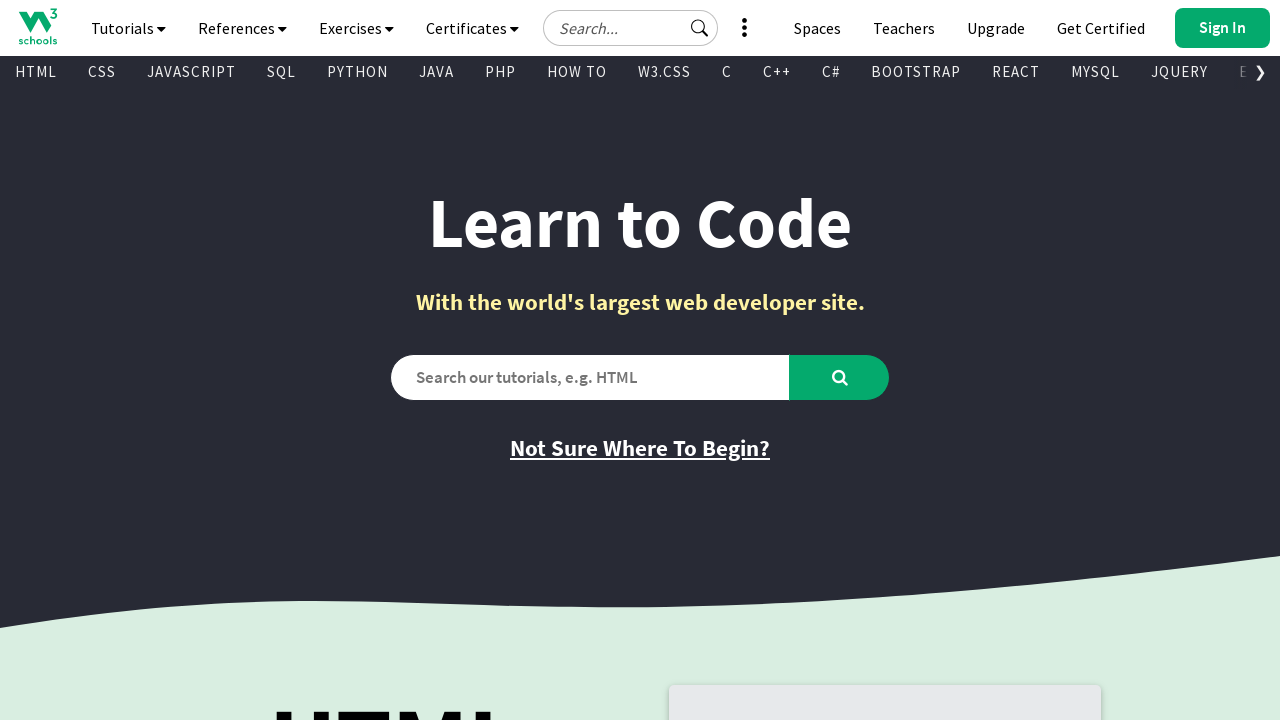

Set viewport to maximized size (1920x1080)
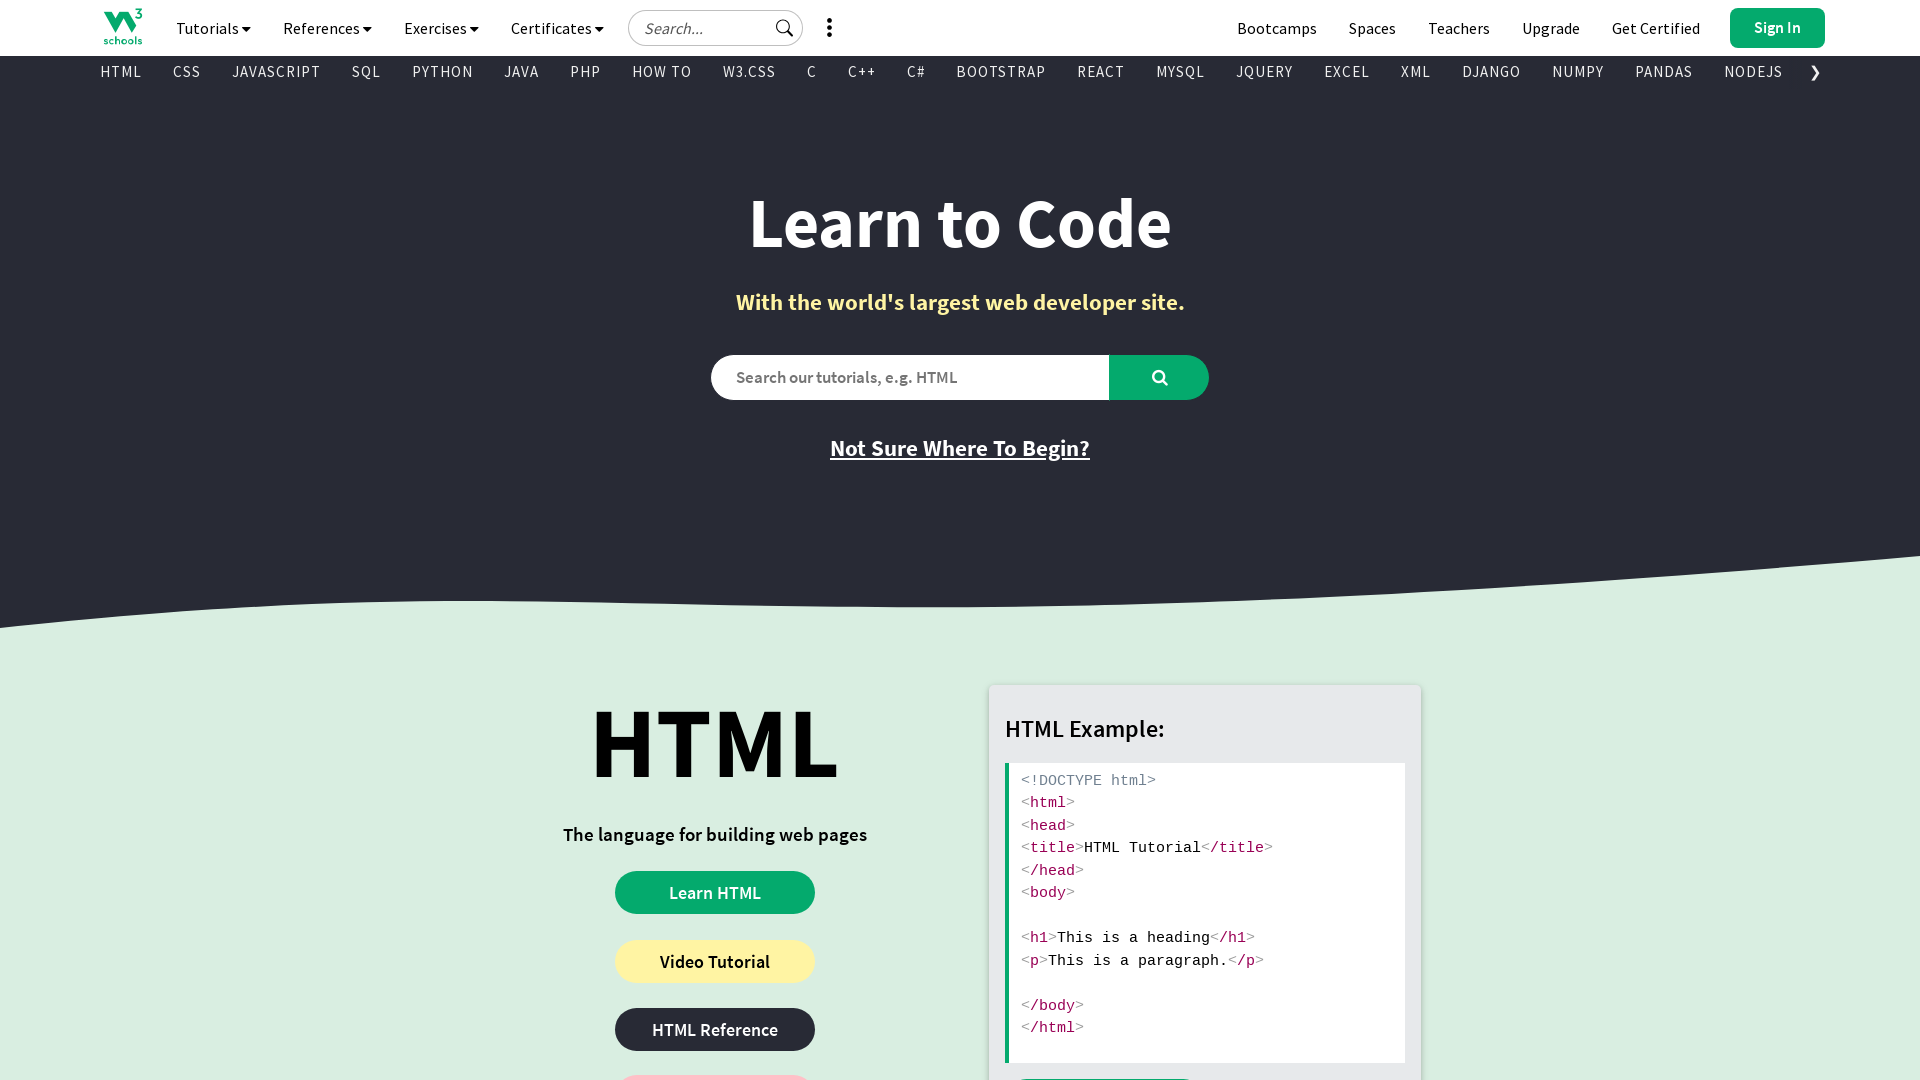

Waited 2 seconds to observe maximized window
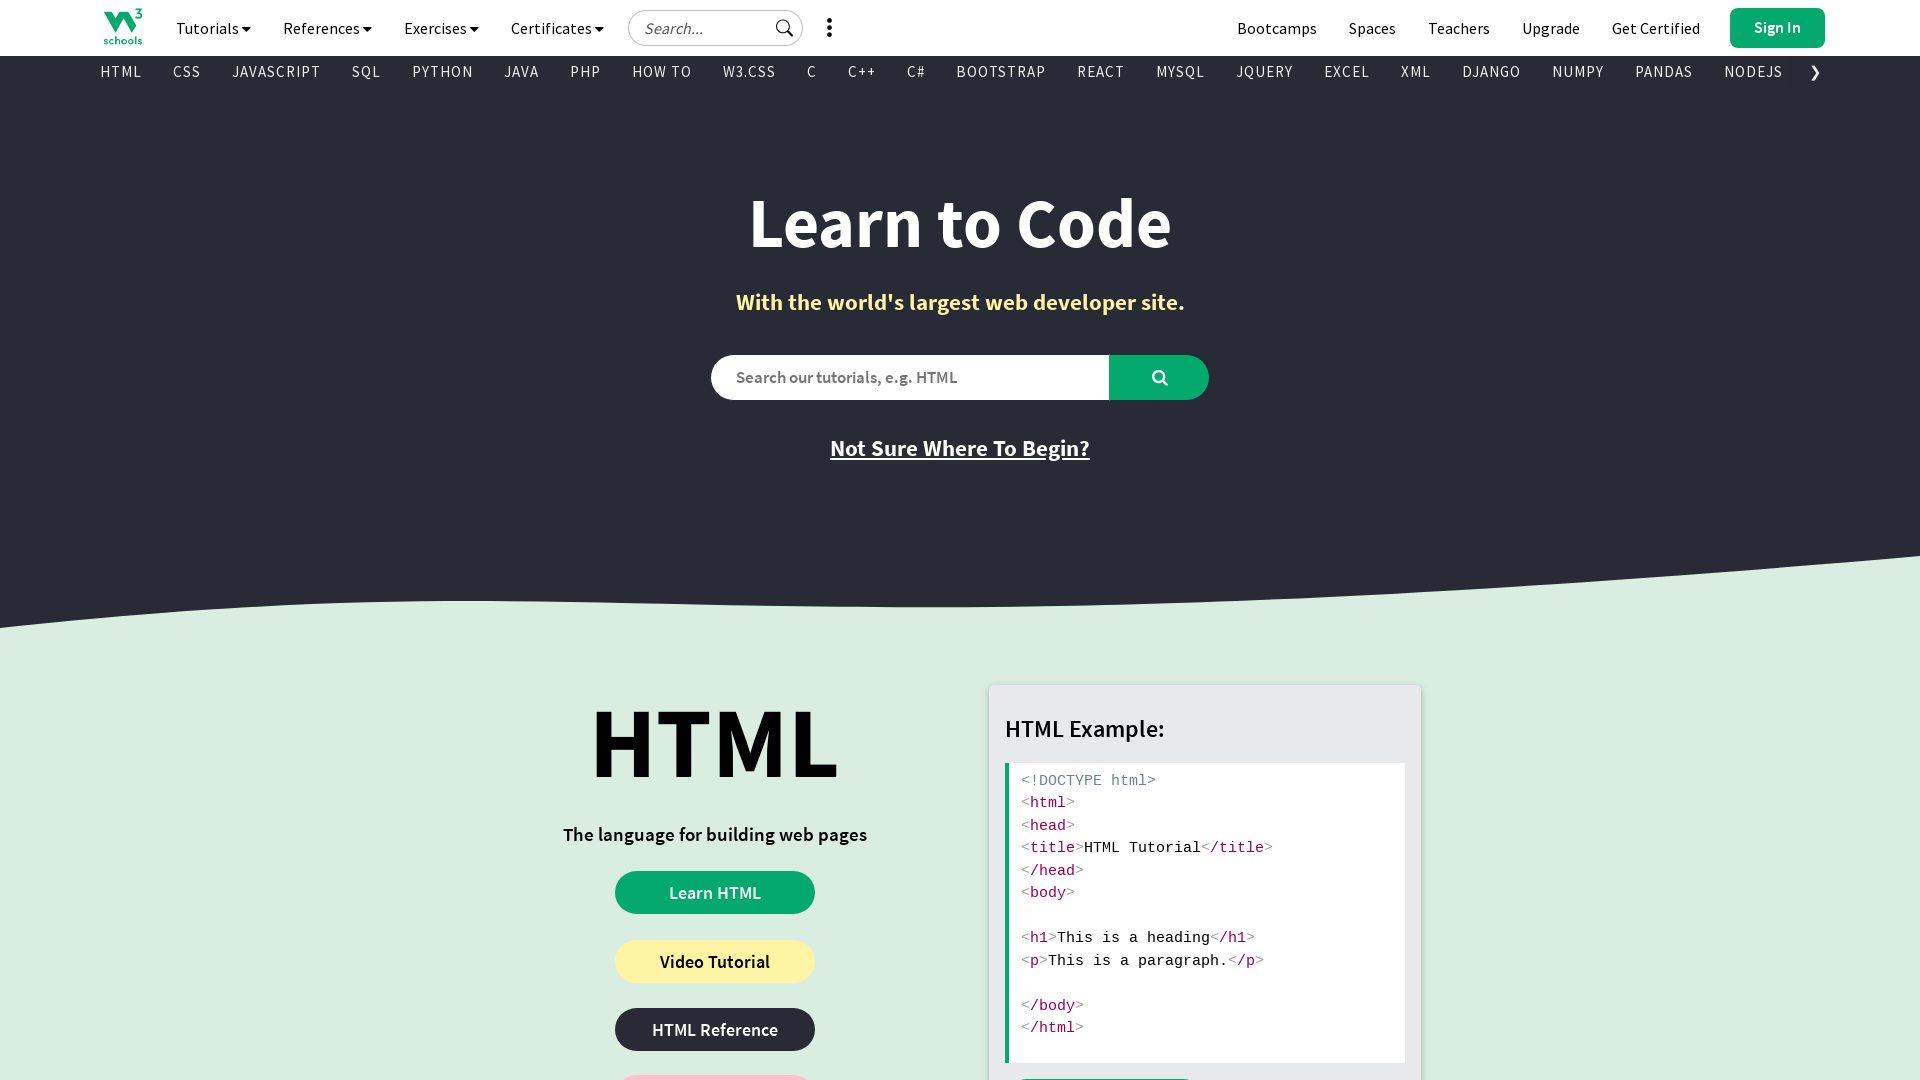

Set viewport to smaller size simulating minimized state (800x600)
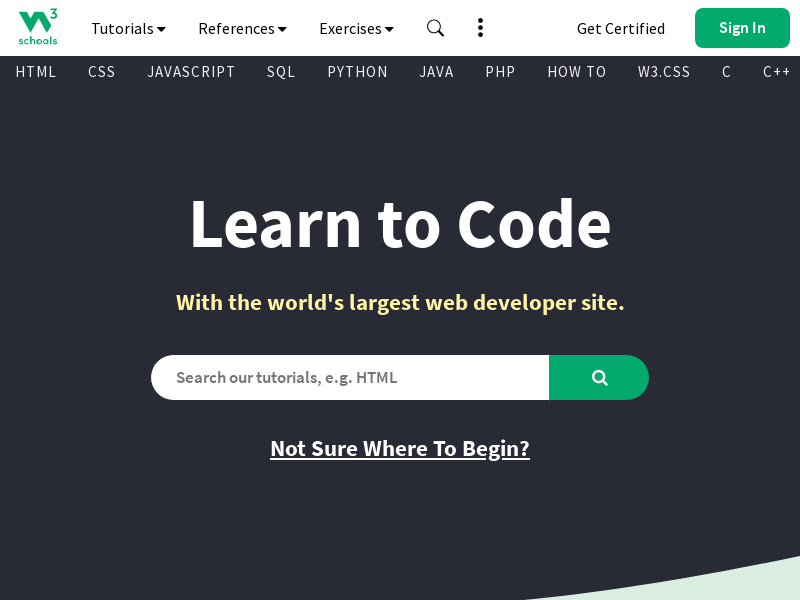

Waited 2 seconds to observe minimized window
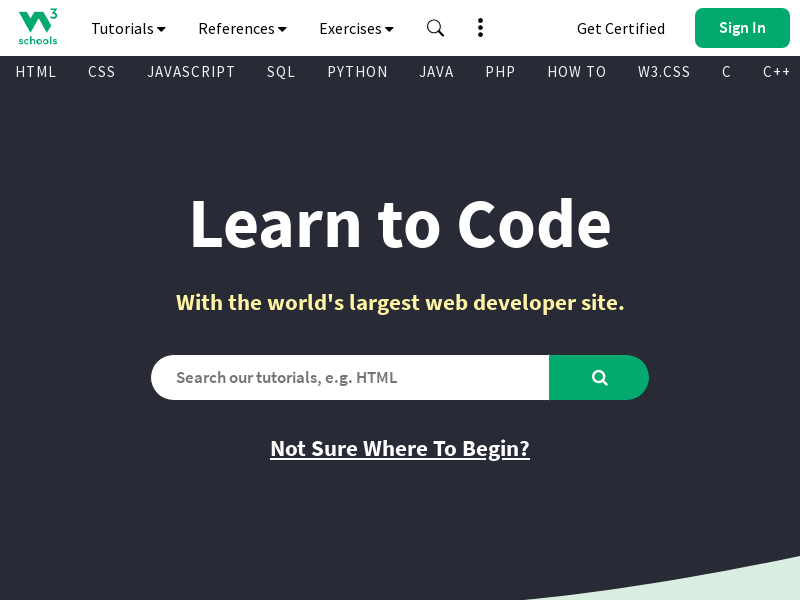

Set viewport to fullscreen-like size (1920x1080)
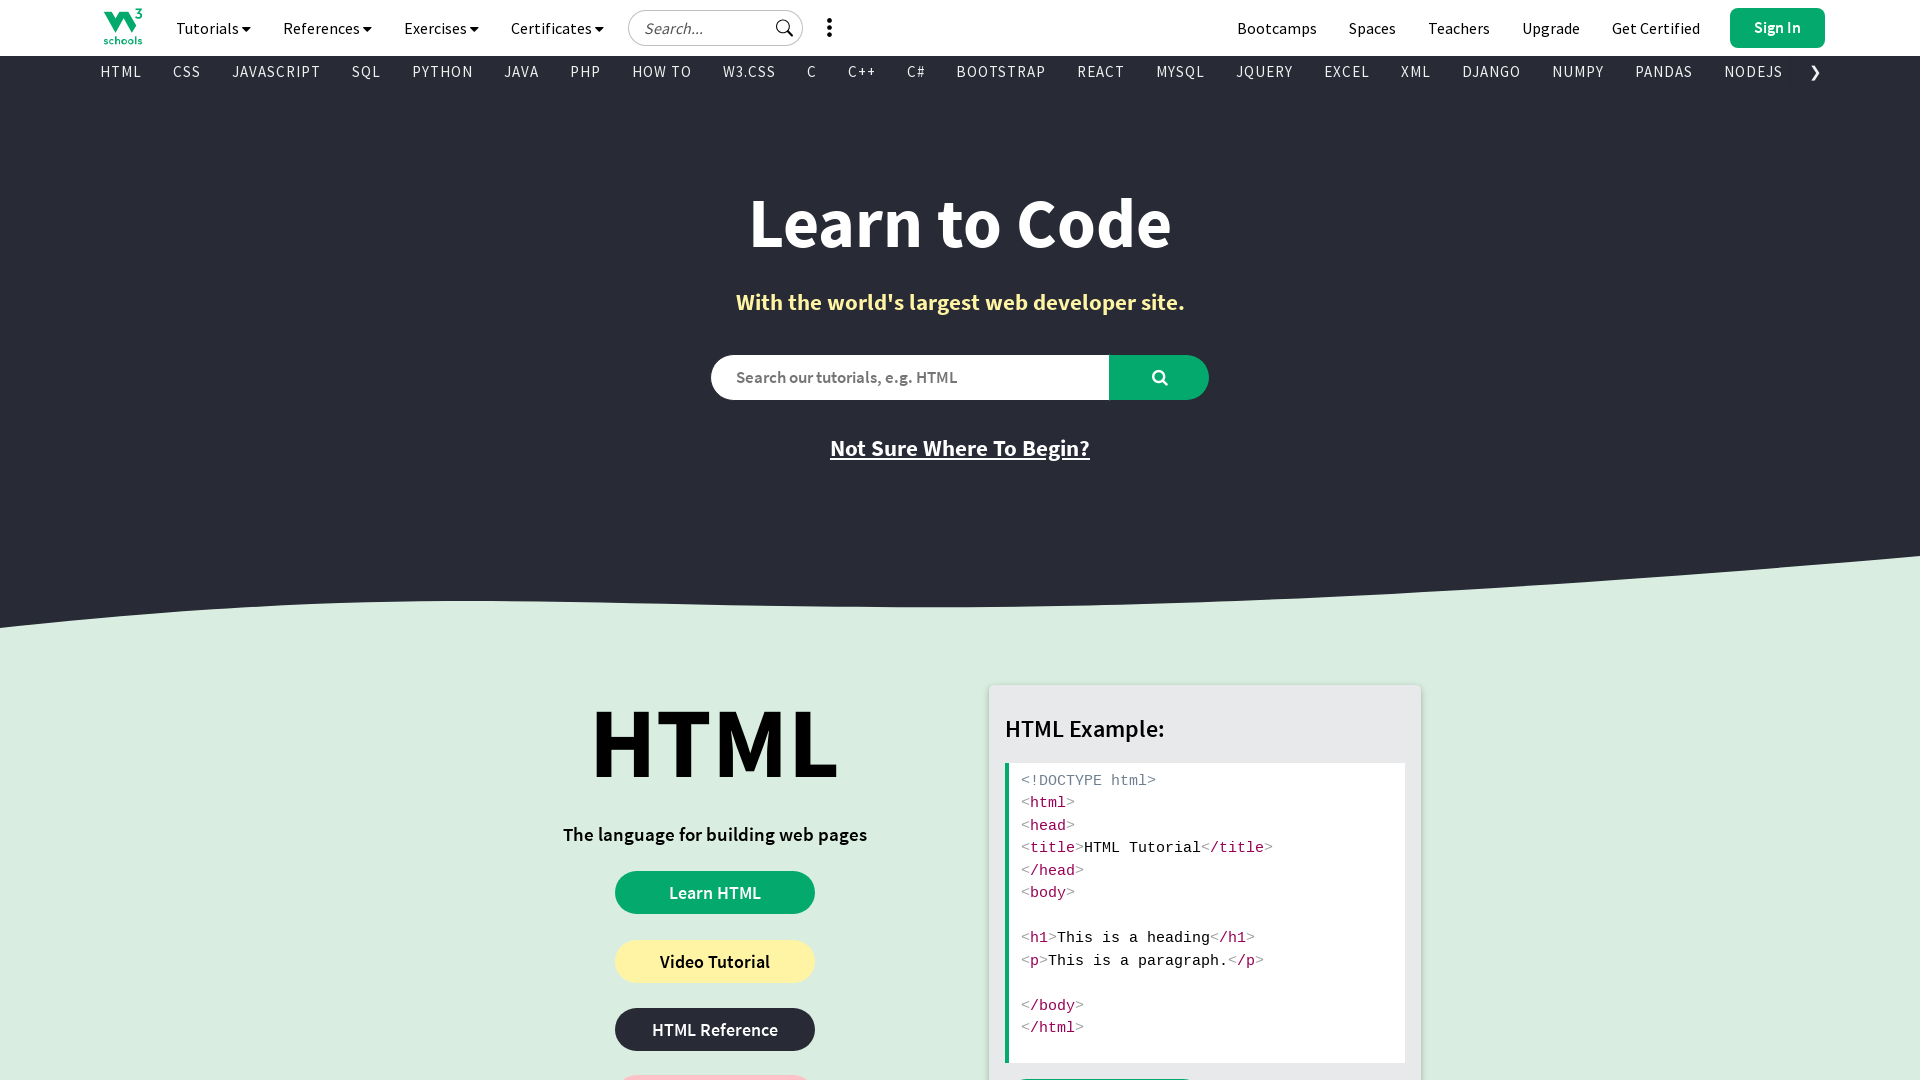

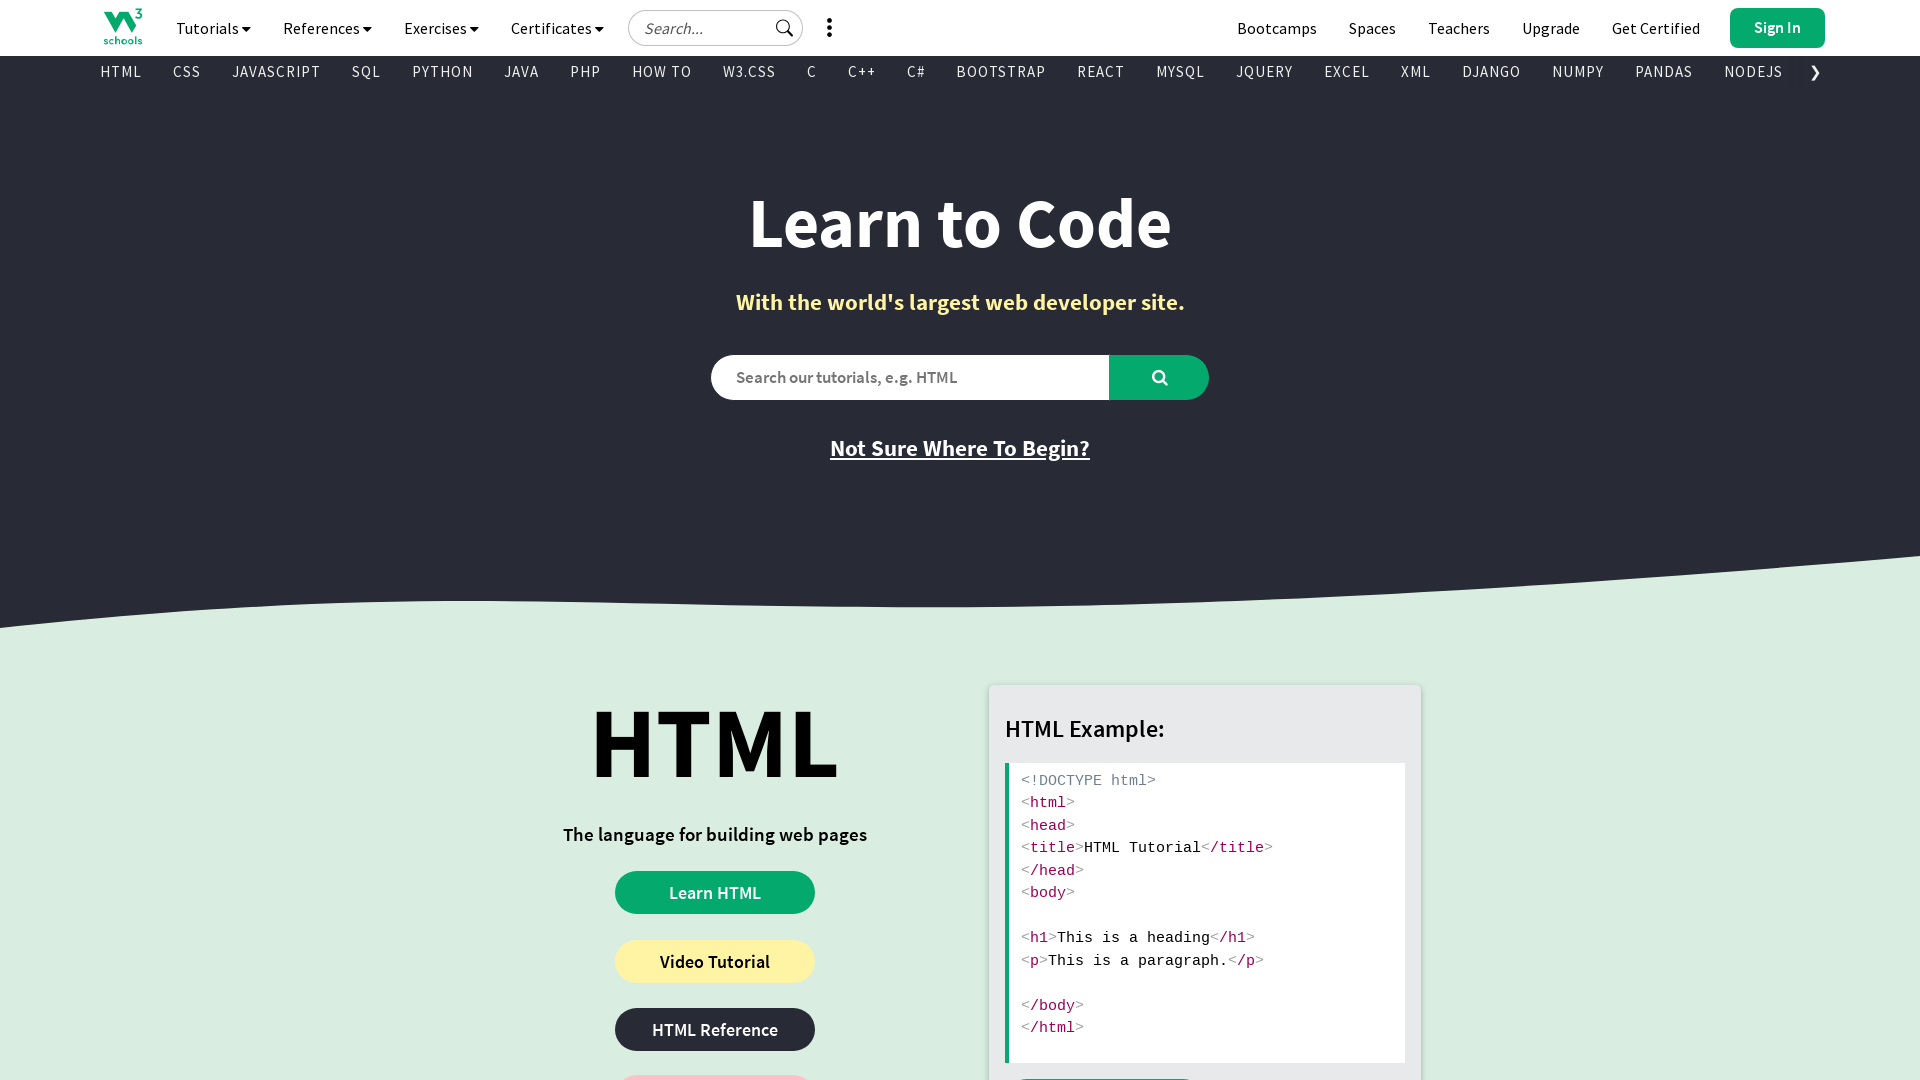